Tests add/remove elements functionality by clicking a button 10 times to add elements, then clicking 10 times to remove them

Starting URL: http://the-internet.herokuapp.com/

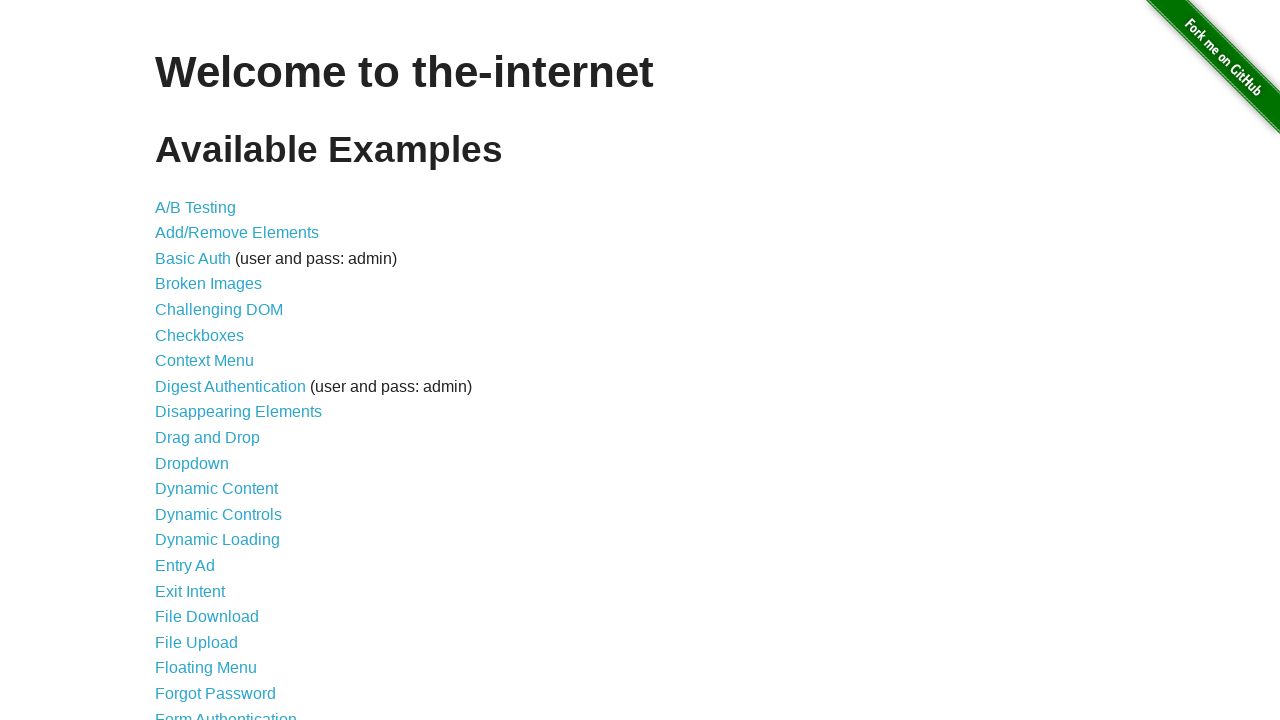

Clicked on Add/Remove Elements link at (237, 233) on xpath=//ul/li/a[@href='/add_remove_elements/']
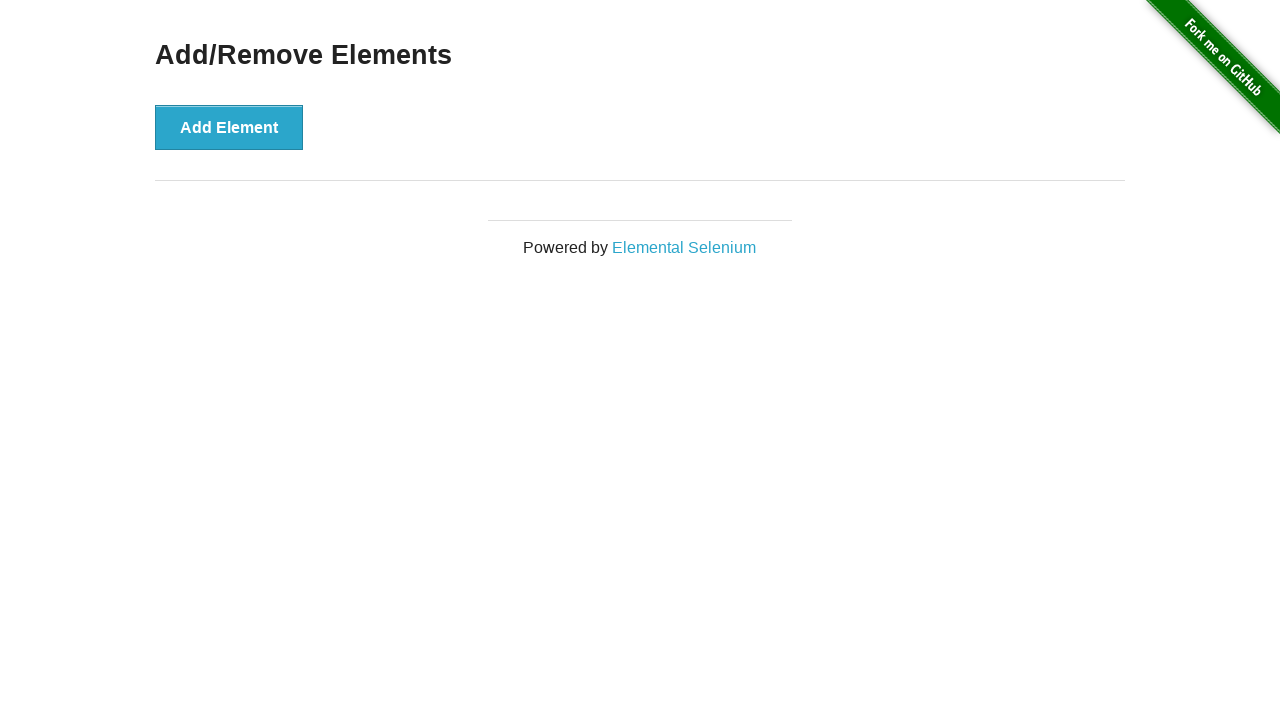

Clicked Add Element button (iteration 1/10) at (229, 127) on xpath=//div[@class='example']/button
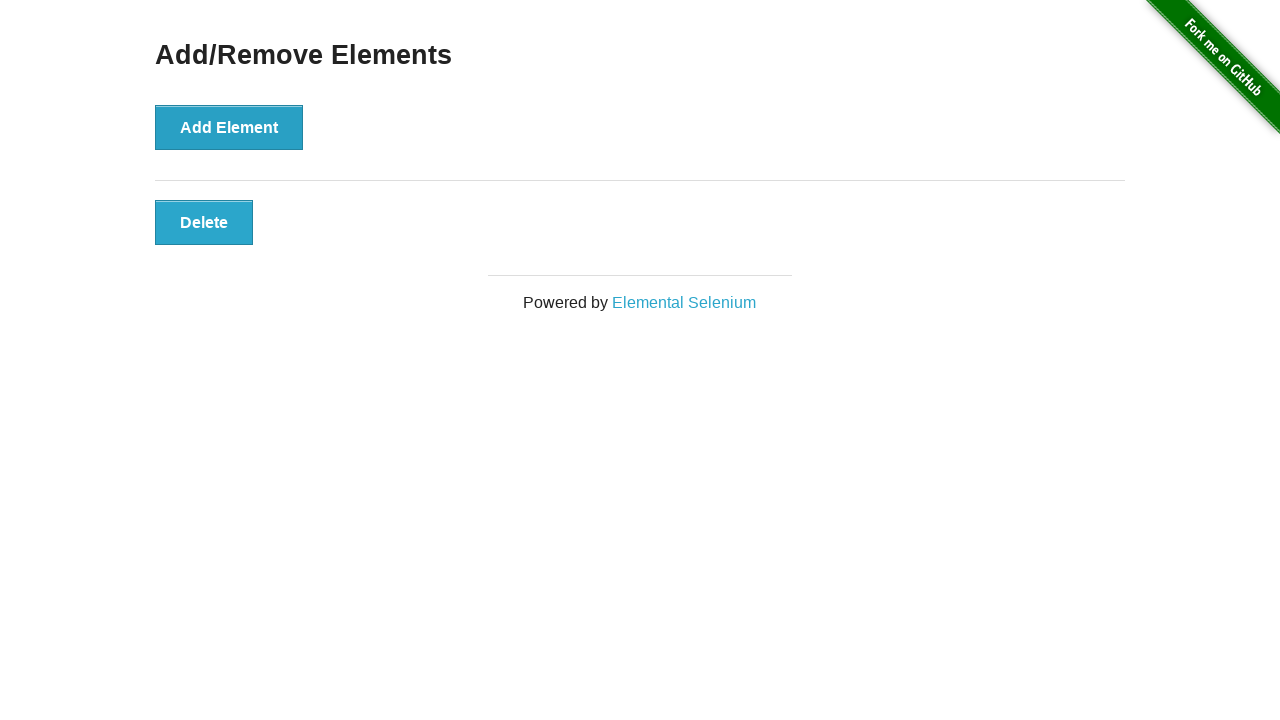

Clicked Add Element button (iteration 2/10) at (229, 127) on xpath=//div[@class='example']/button
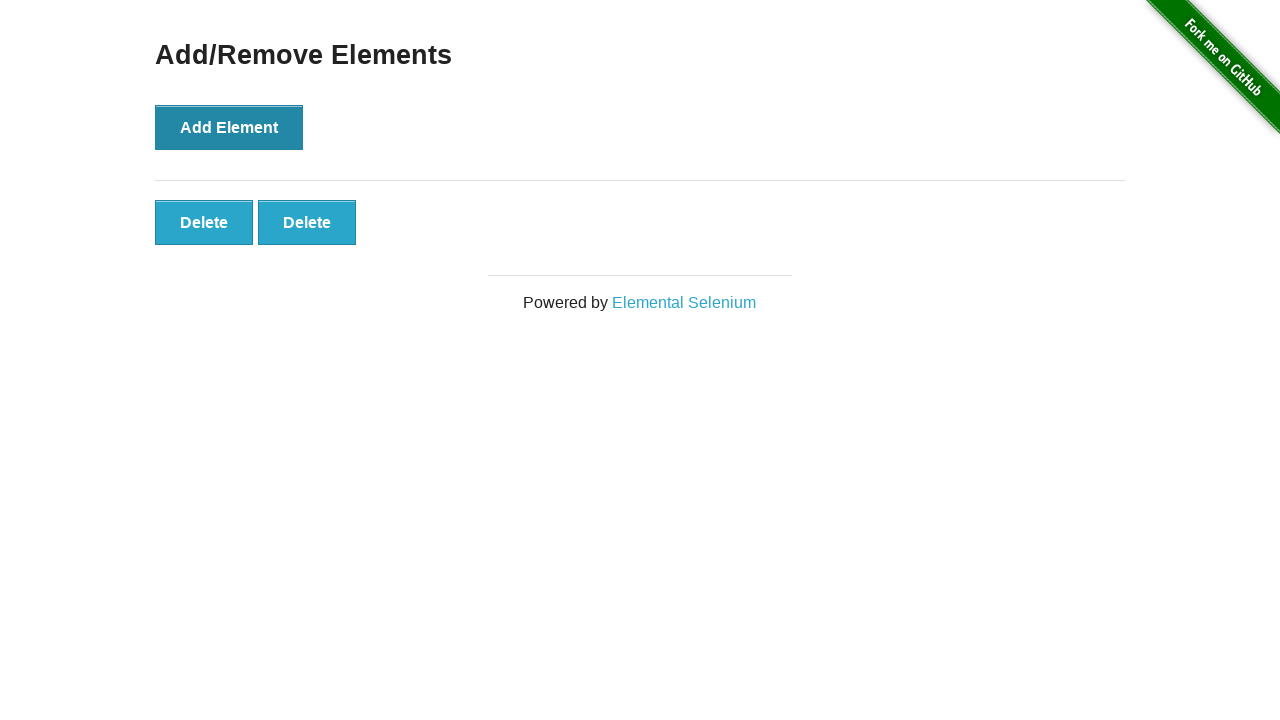

Clicked Add Element button (iteration 3/10) at (229, 127) on xpath=//div[@class='example']/button
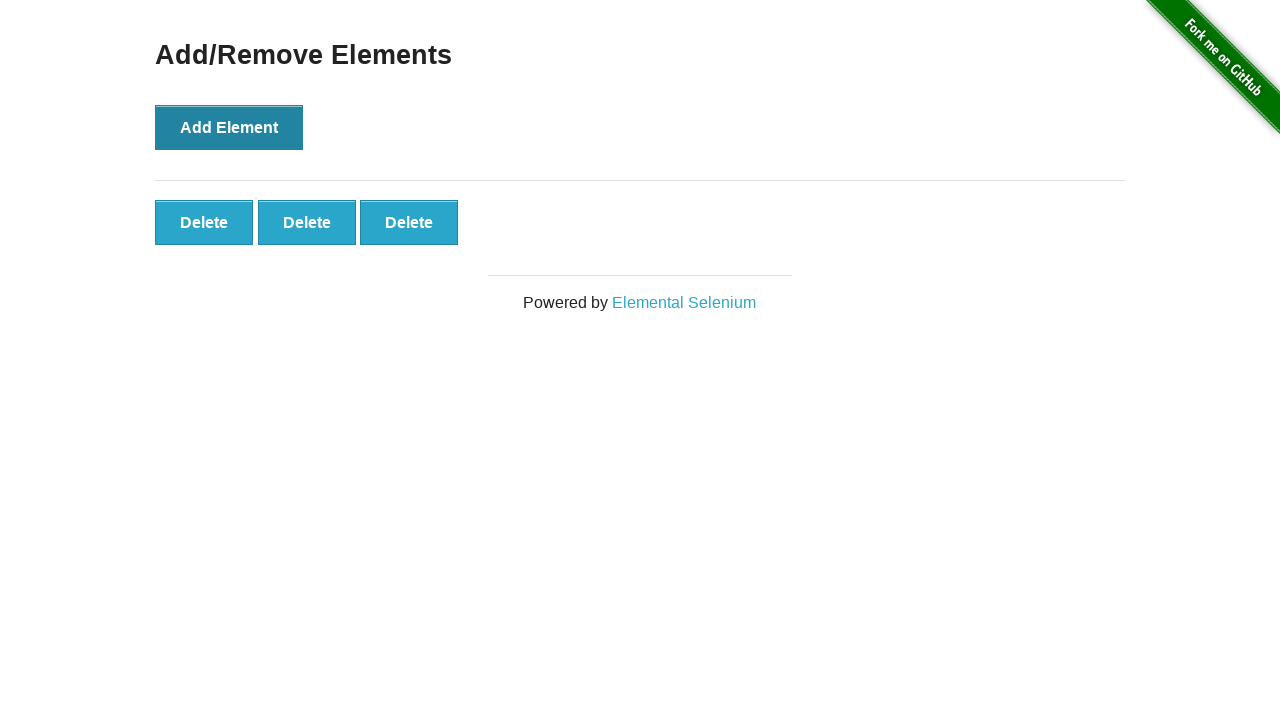

Clicked Add Element button (iteration 4/10) at (229, 127) on xpath=//div[@class='example']/button
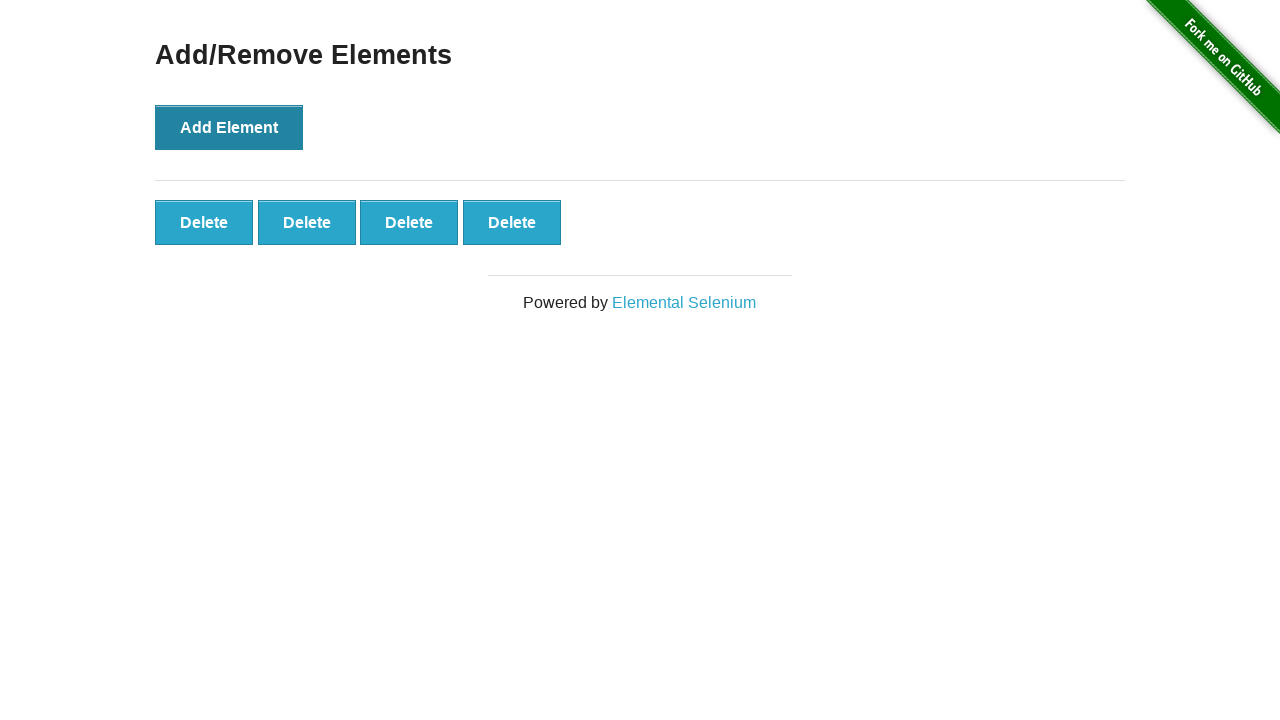

Clicked Add Element button (iteration 5/10) at (229, 127) on xpath=//div[@class='example']/button
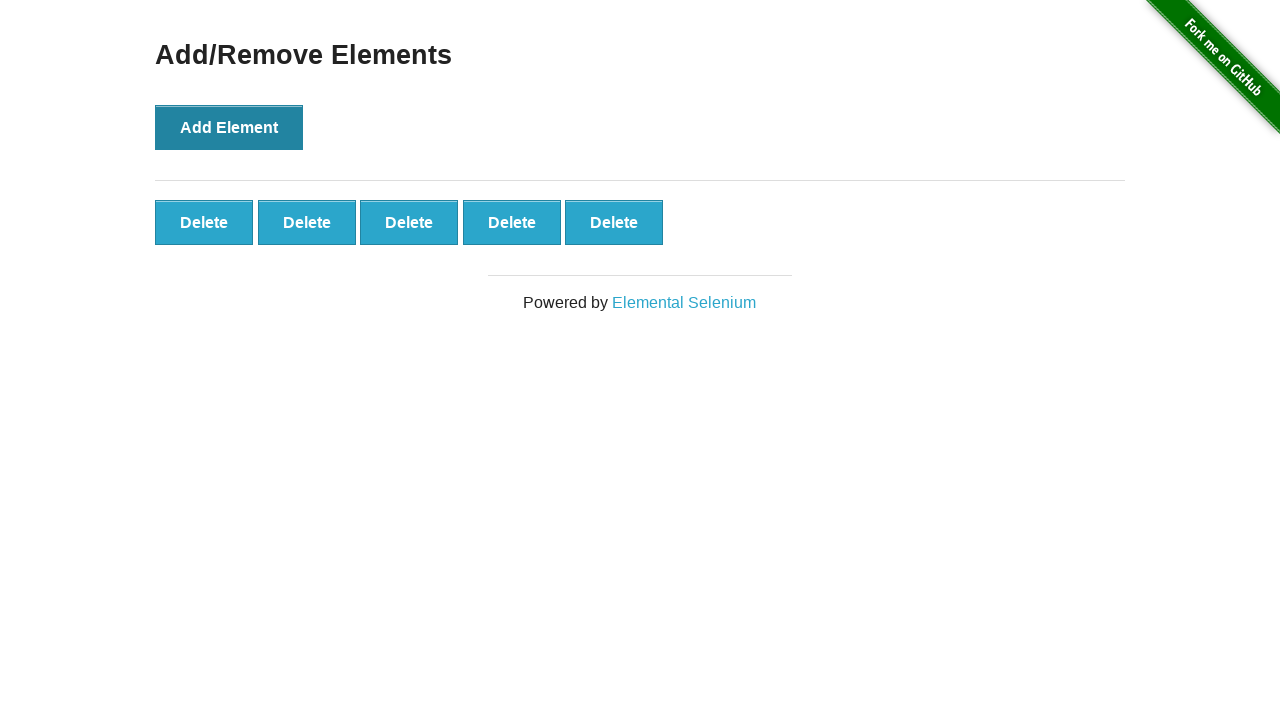

Clicked Add Element button (iteration 6/10) at (229, 127) on xpath=//div[@class='example']/button
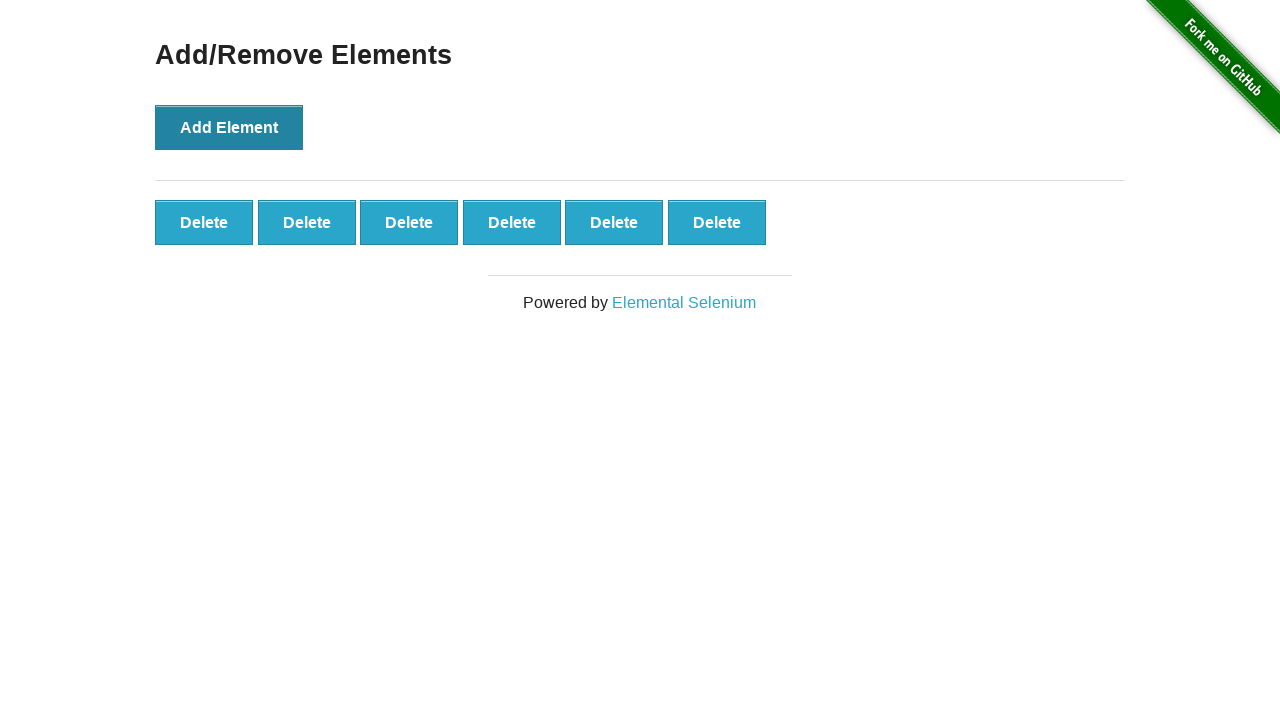

Clicked Add Element button (iteration 7/10) at (229, 127) on xpath=//div[@class='example']/button
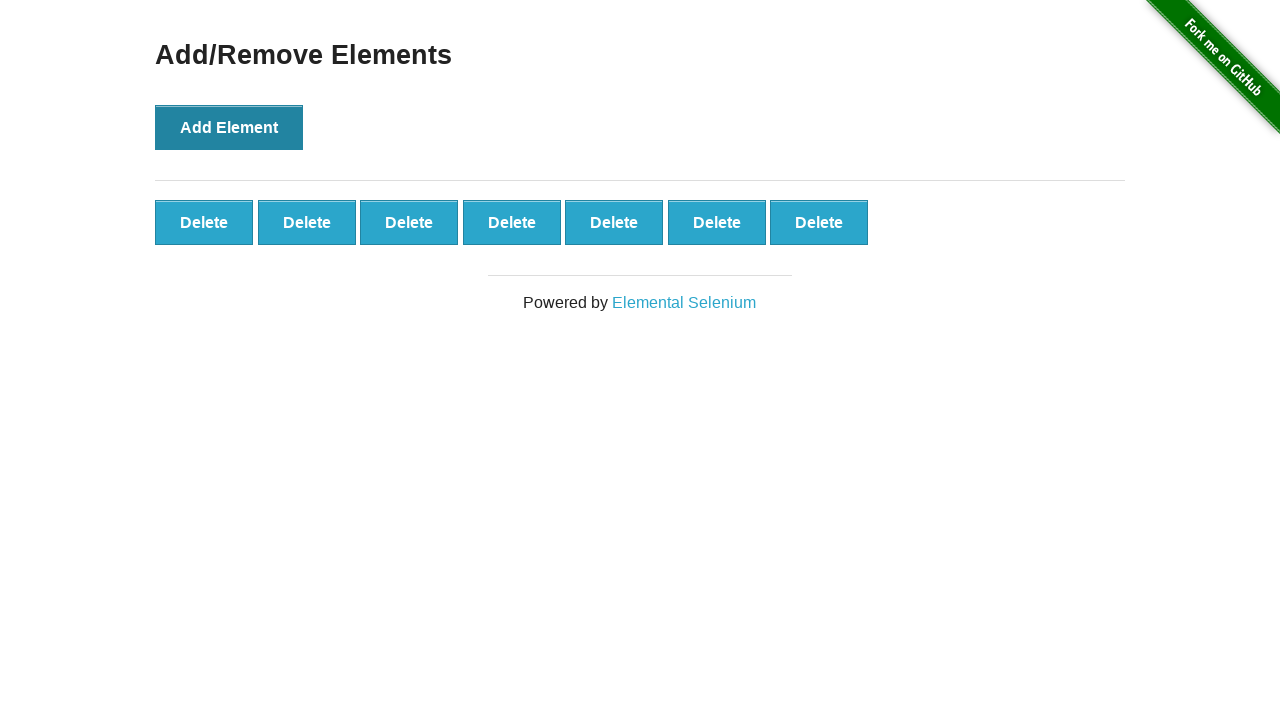

Clicked Add Element button (iteration 8/10) at (229, 127) on xpath=//div[@class='example']/button
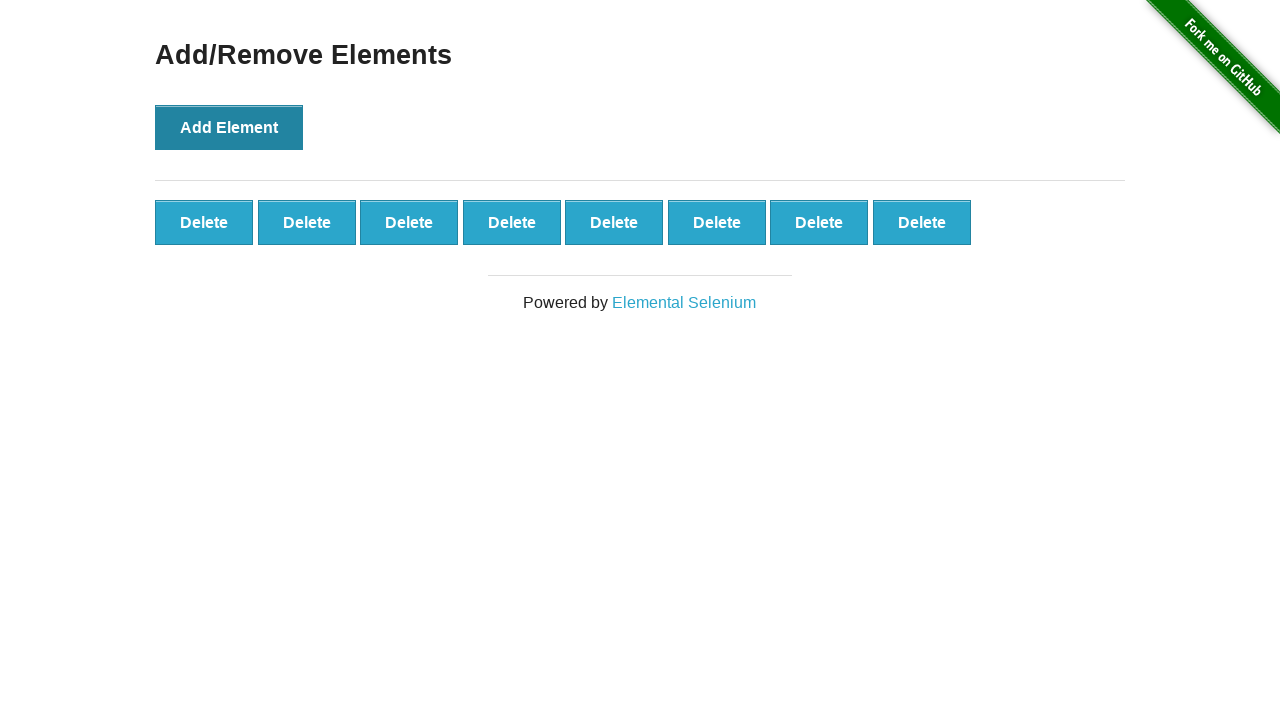

Clicked Add Element button (iteration 9/10) at (229, 127) on xpath=//div[@class='example']/button
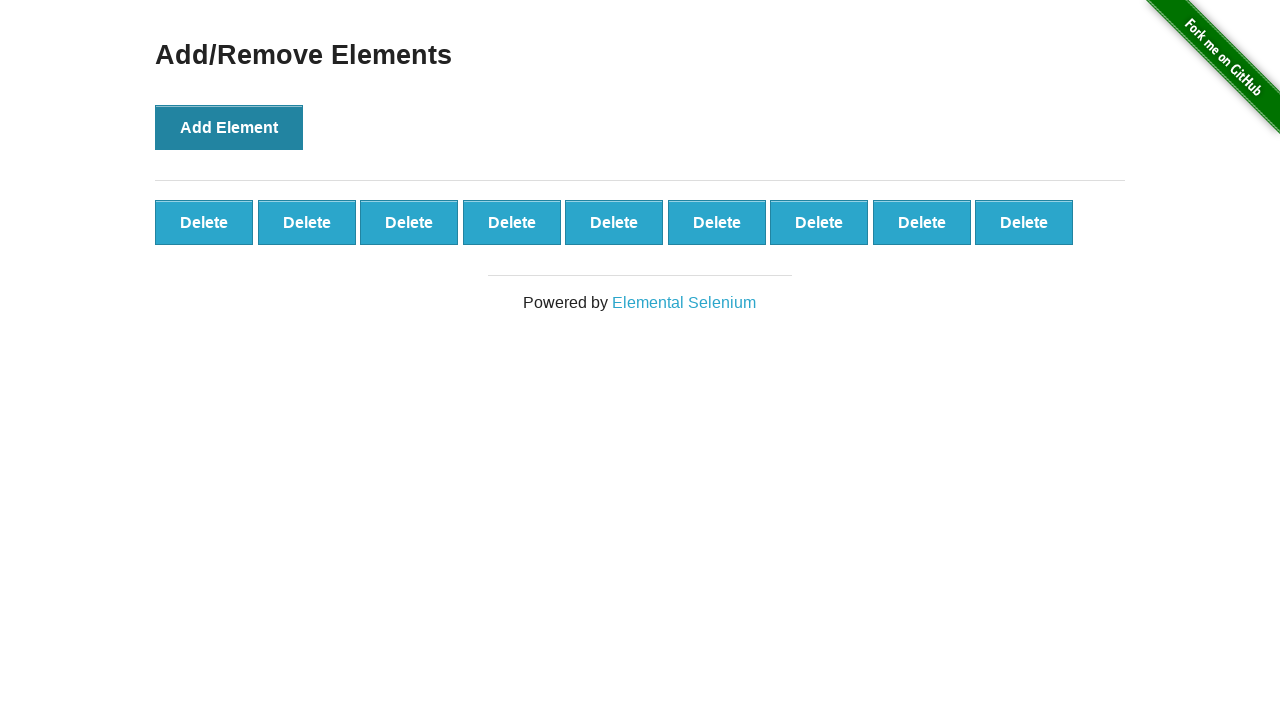

Clicked Add Element button (iteration 10/10) at (229, 127) on xpath=//div[@class='example']/button
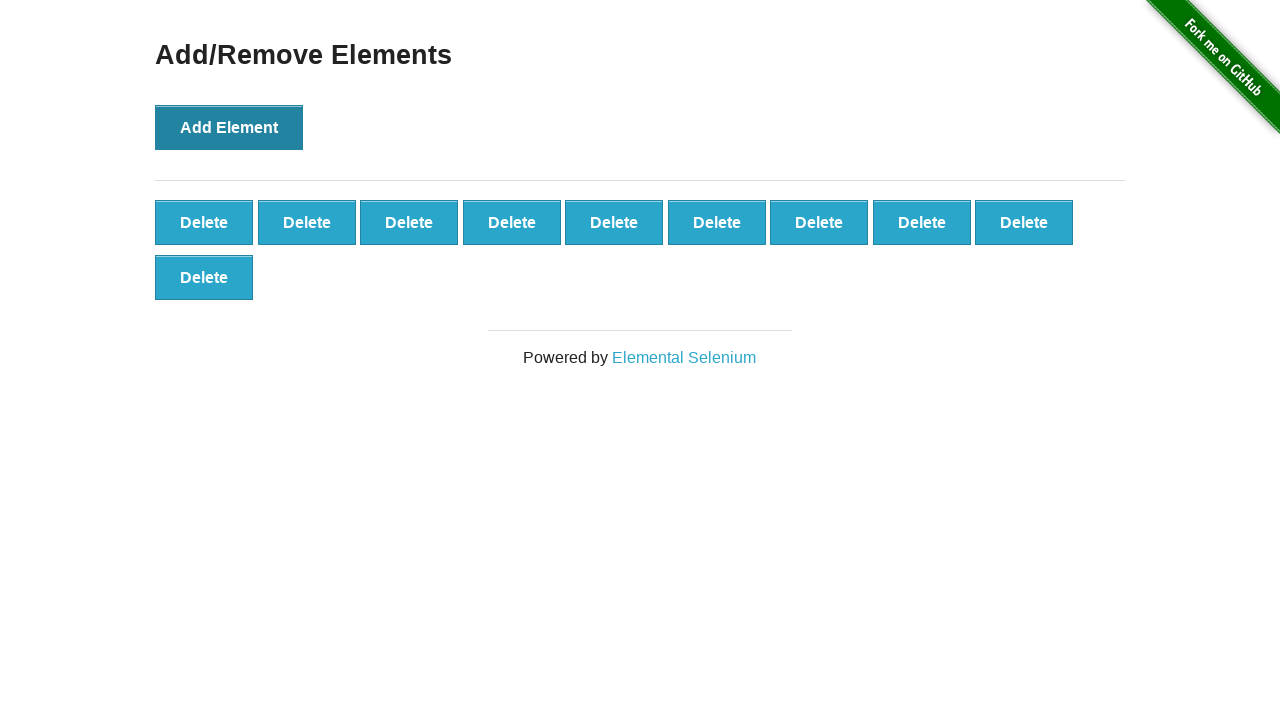

Clicked Delete button to remove element (iteration 1/10) at (204, 222) on xpath=//div[@id='elements']/button[1]
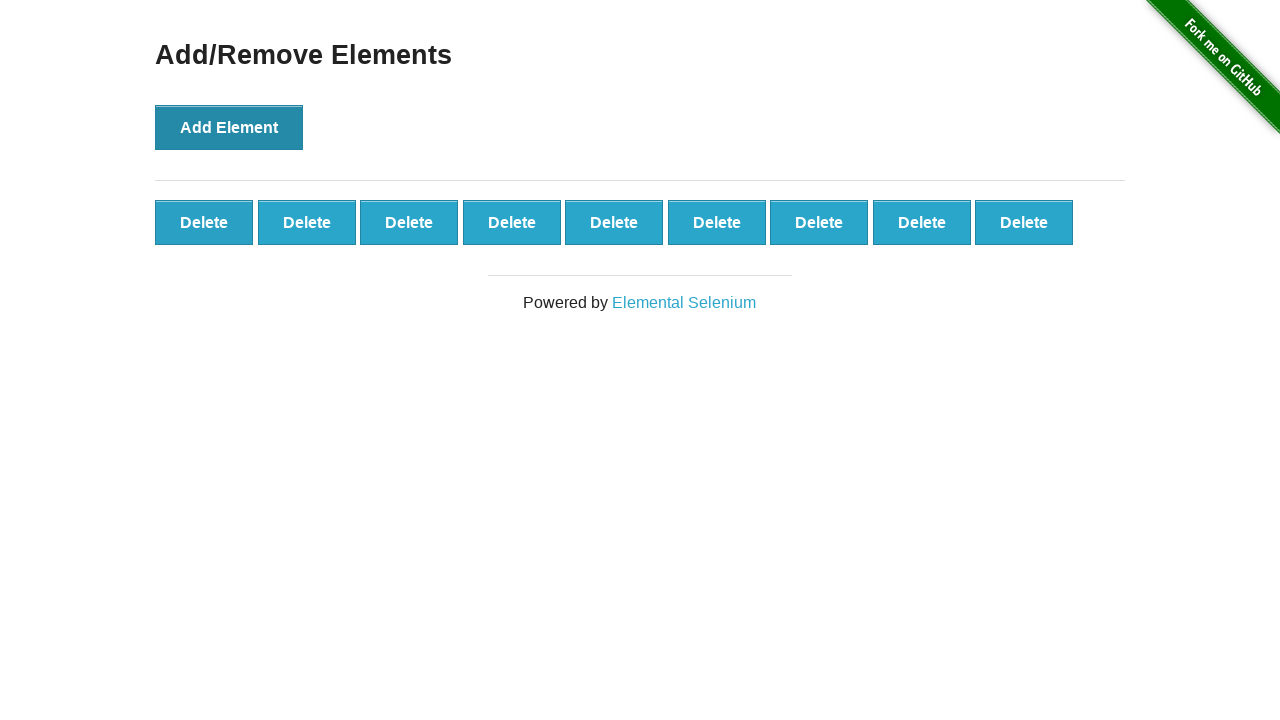

Clicked Delete button to remove element (iteration 2/10) at (204, 222) on xpath=//div[@id='elements']/button[1]
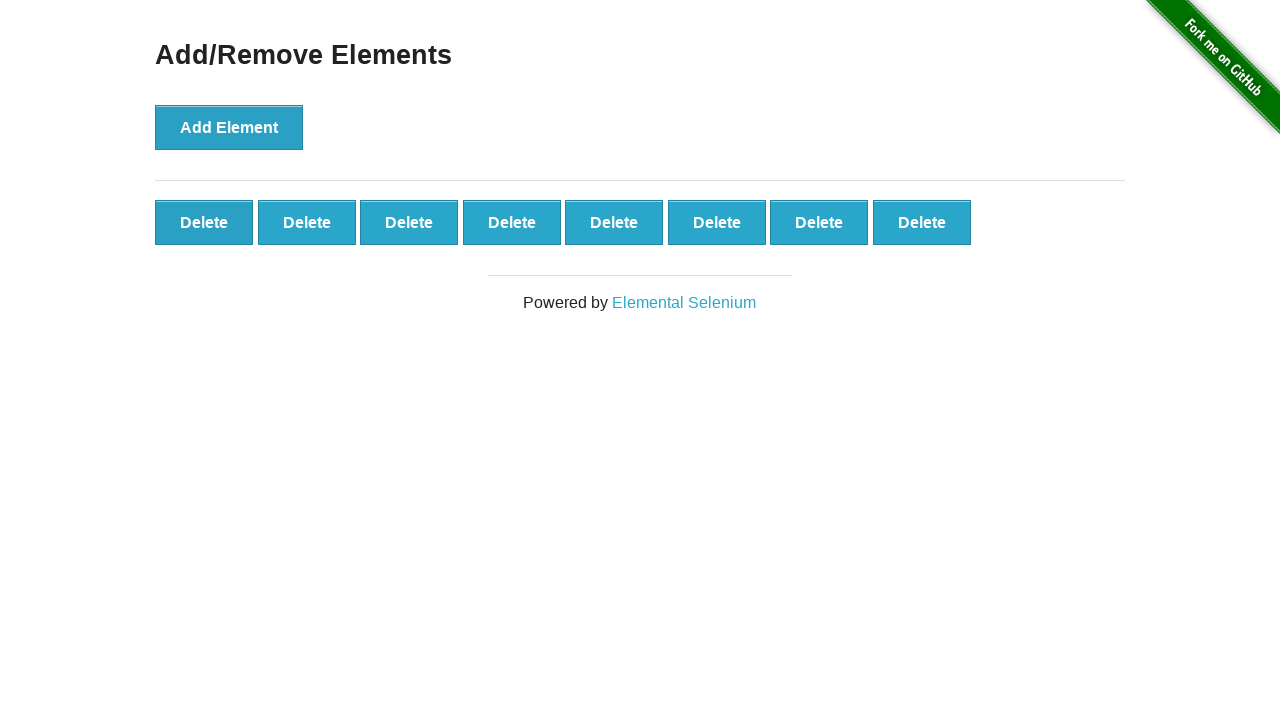

Clicked Delete button to remove element (iteration 3/10) at (204, 222) on xpath=//div[@id='elements']/button[1]
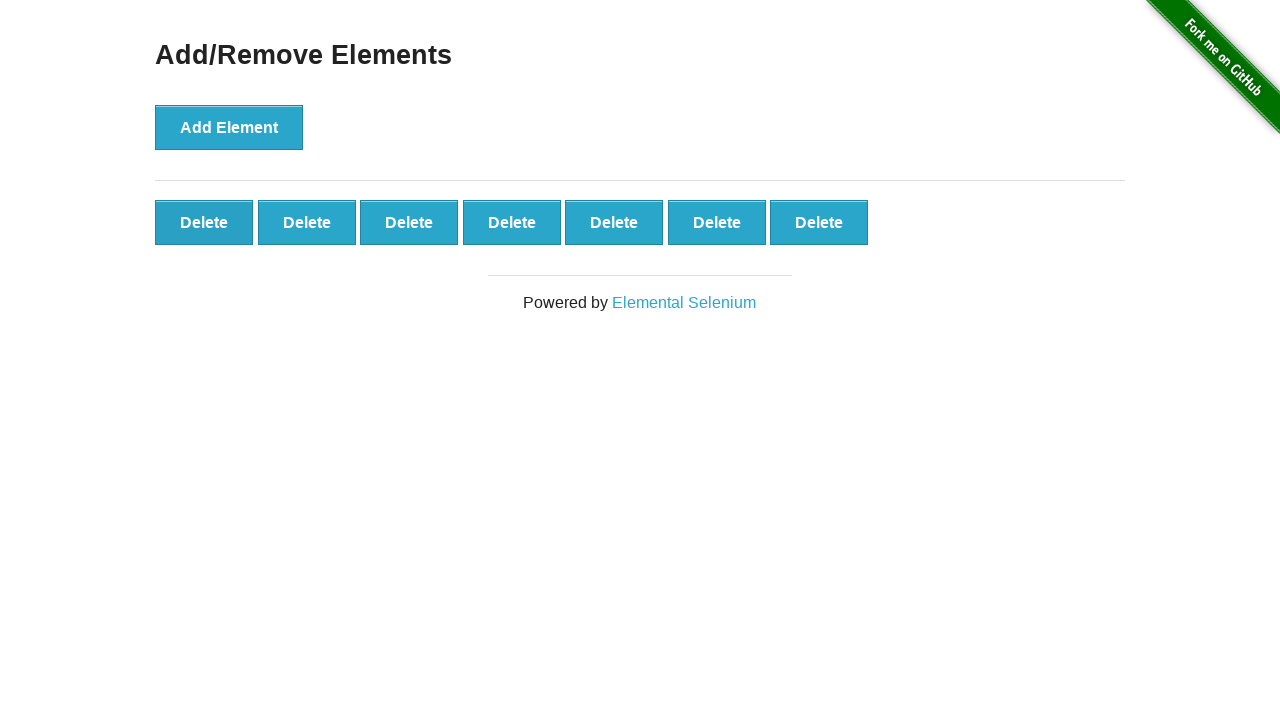

Clicked Delete button to remove element (iteration 4/10) at (204, 222) on xpath=//div[@id='elements']/button[1]
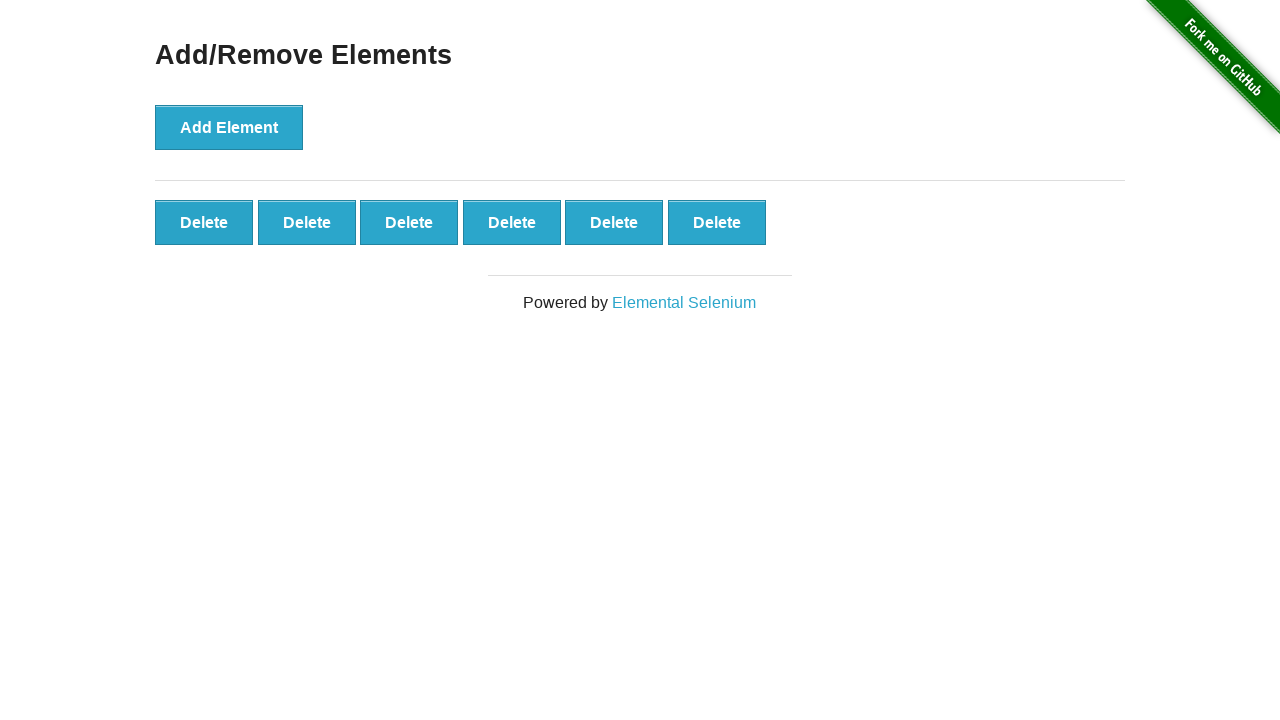

Clicked Delete button to remove element (iteration 5/10) at (204, 222) on xpath=//div[@id='elements']/button[1]
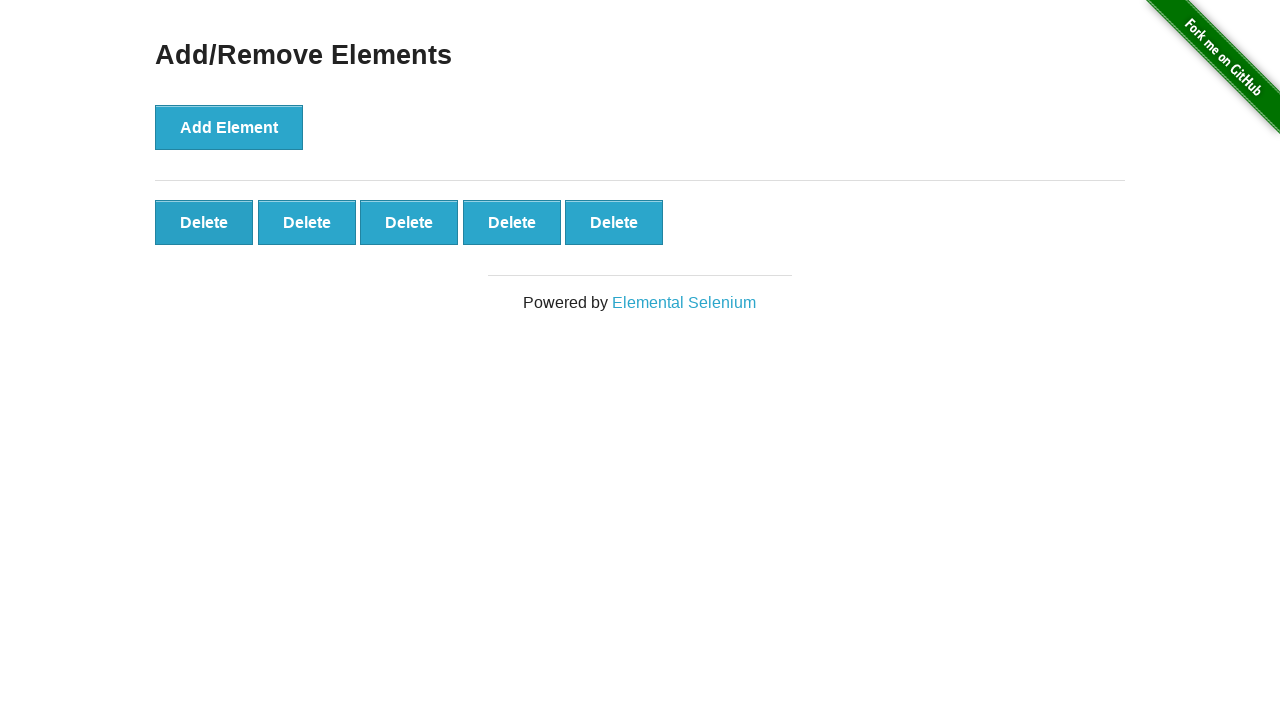

Clicked Delete button to remove element (iteration 6/10) at (204, 222) on xpath=//div[@id='elements']/button[1]
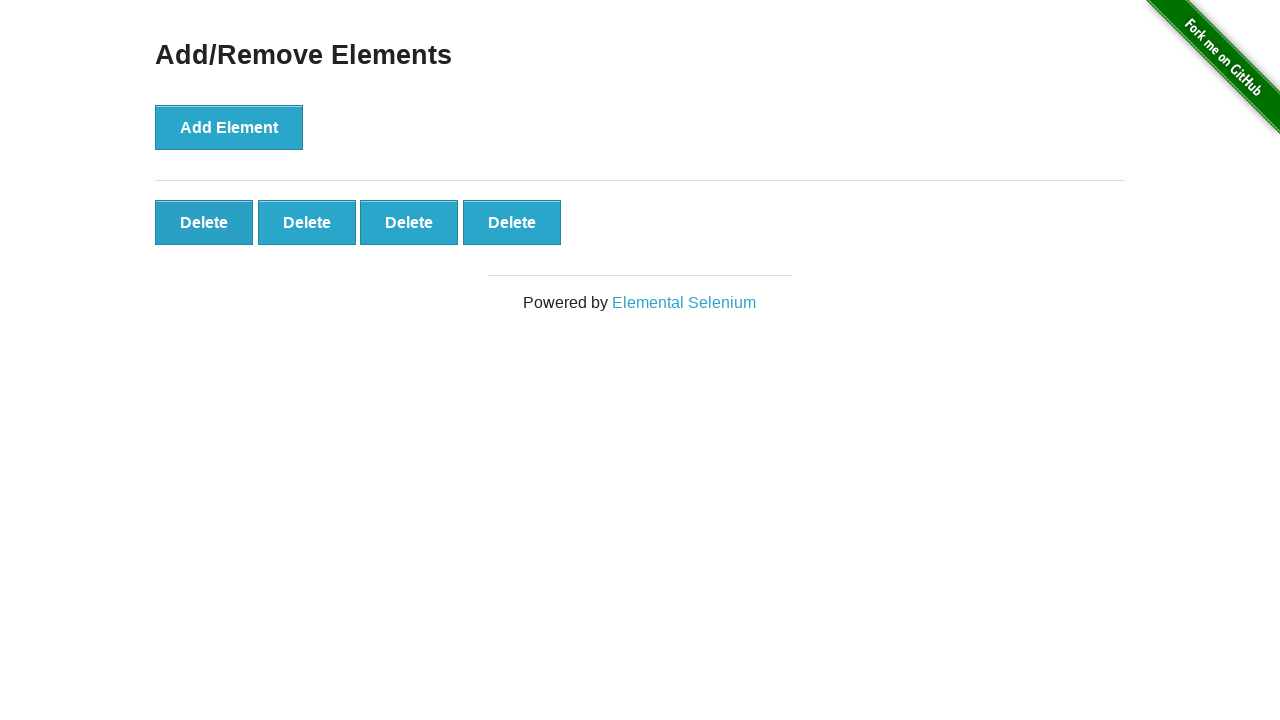

Clicked Delete button to remove element (iteration 7/10) at (204, 222) on xpath=//div[@id='elements']/button[1]
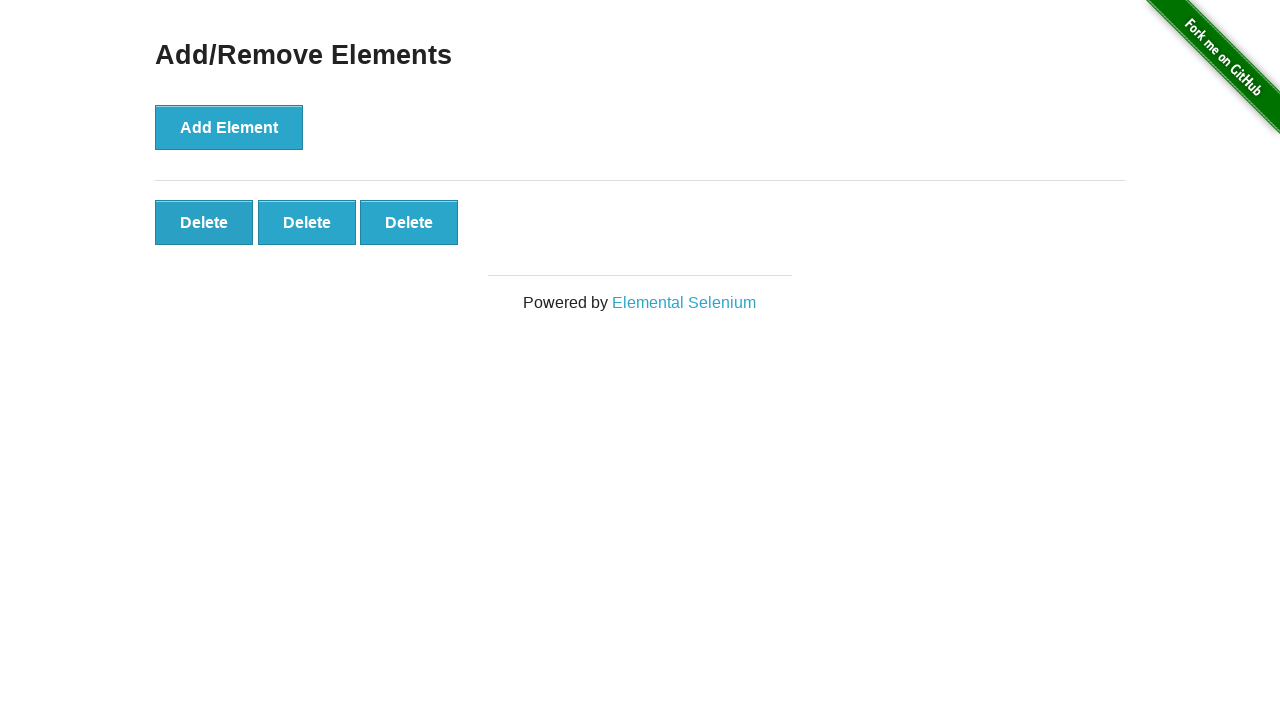

Clicked Delete button to remove element (iteration 8/10) at (204, 222) on xpath=//div[@id='elements']/button[1]
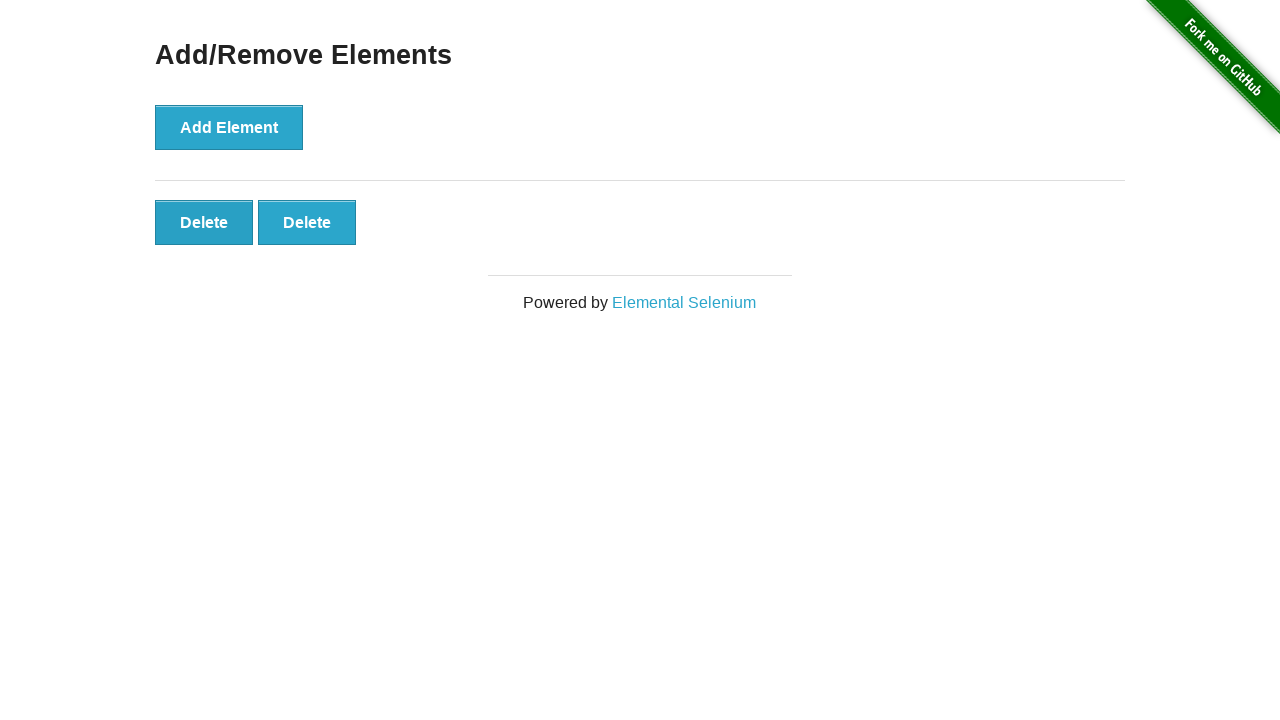

Clicked Delete button to remove element (iteration 9/10) at (204, 222) on xpath=//div[@id='elements']/button[1]
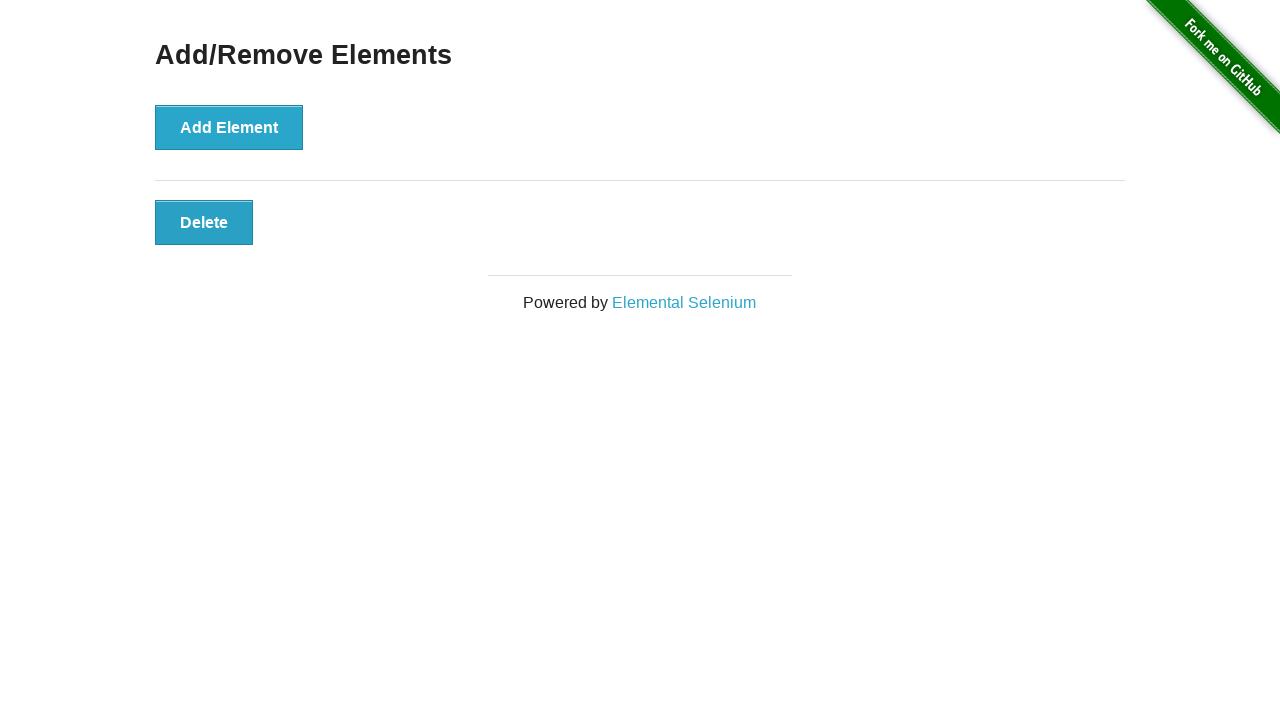

Clicked Delete button to remove element (iteration 10/10) at (204, 222) on xpath=//div[@id='elements']/button[1]
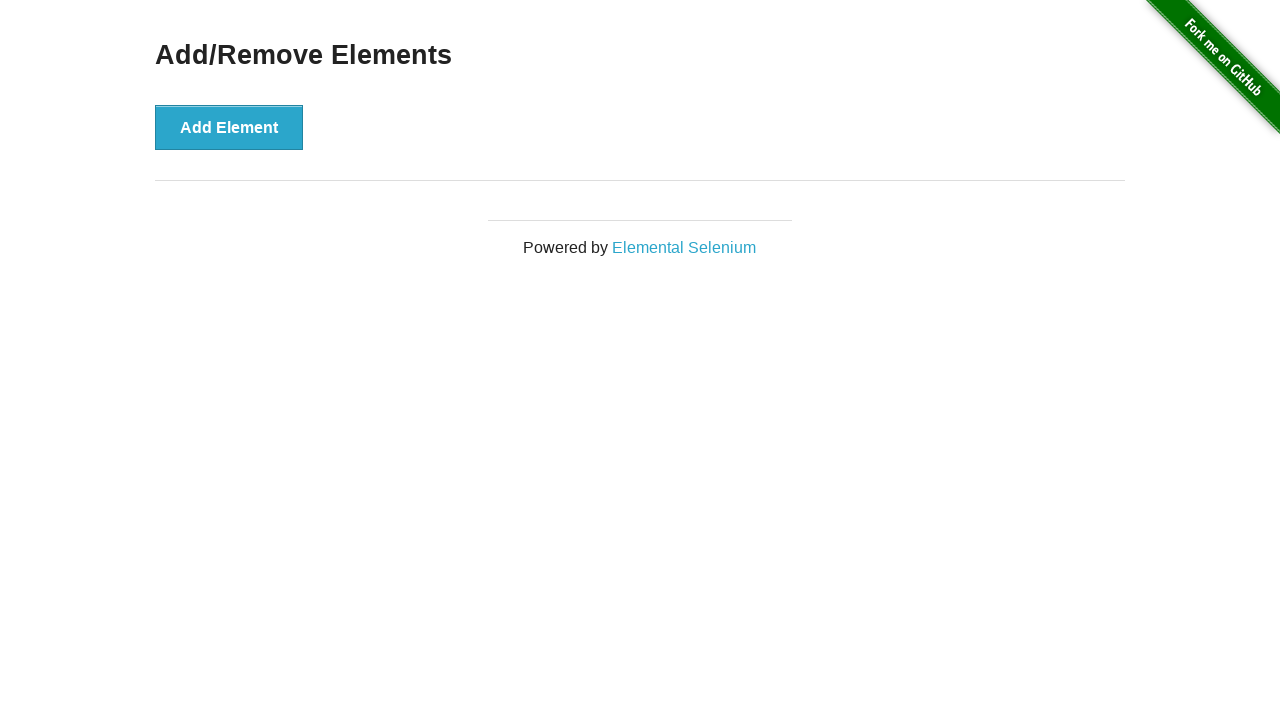

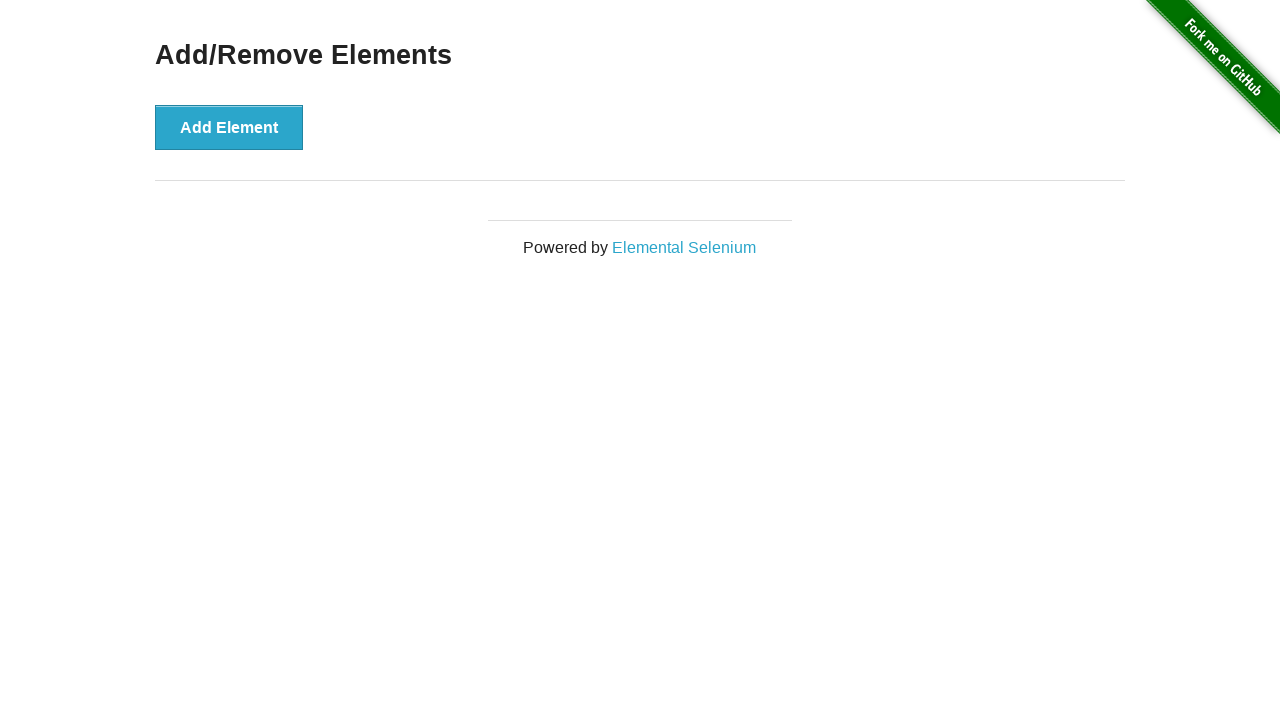